Clicks on the logo/banner image on the main page and verifies that the page header element is displayed after refresh

Starting URL: https://demoqa.com/

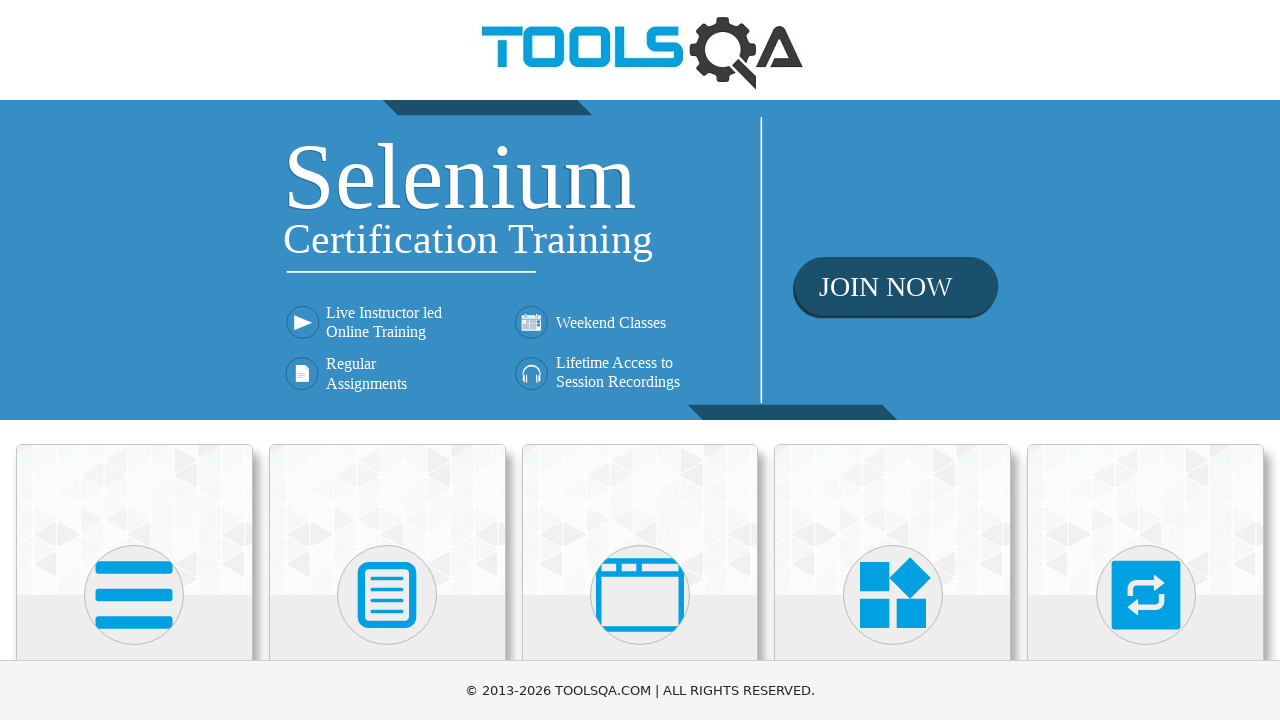

Clicked on the logo/banner image at (640, 260) on .banner-image
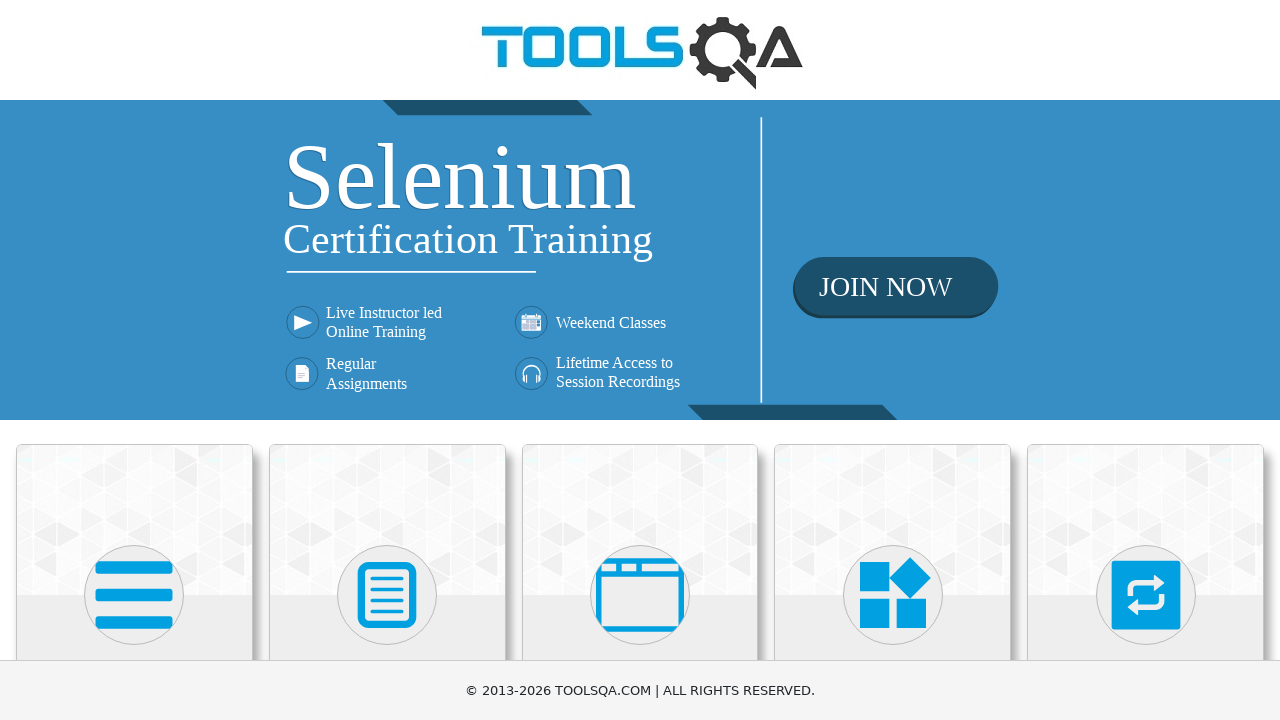

Page header element is displayed after refresh
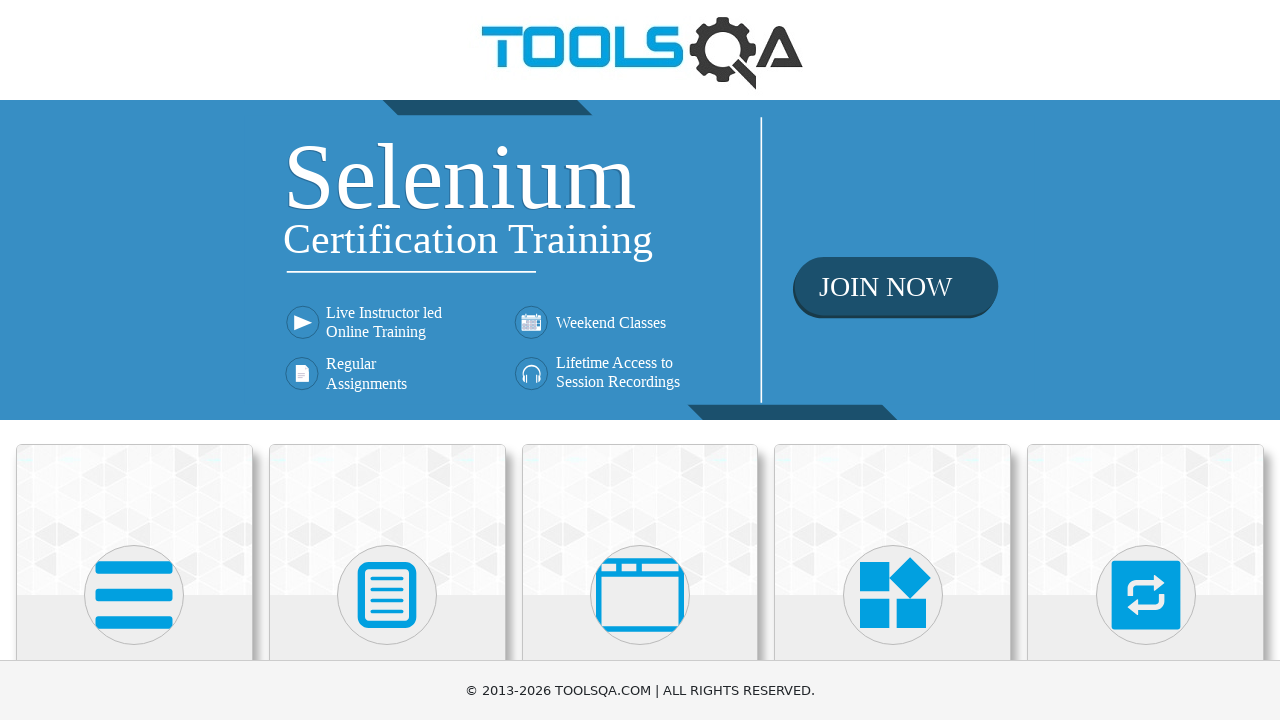

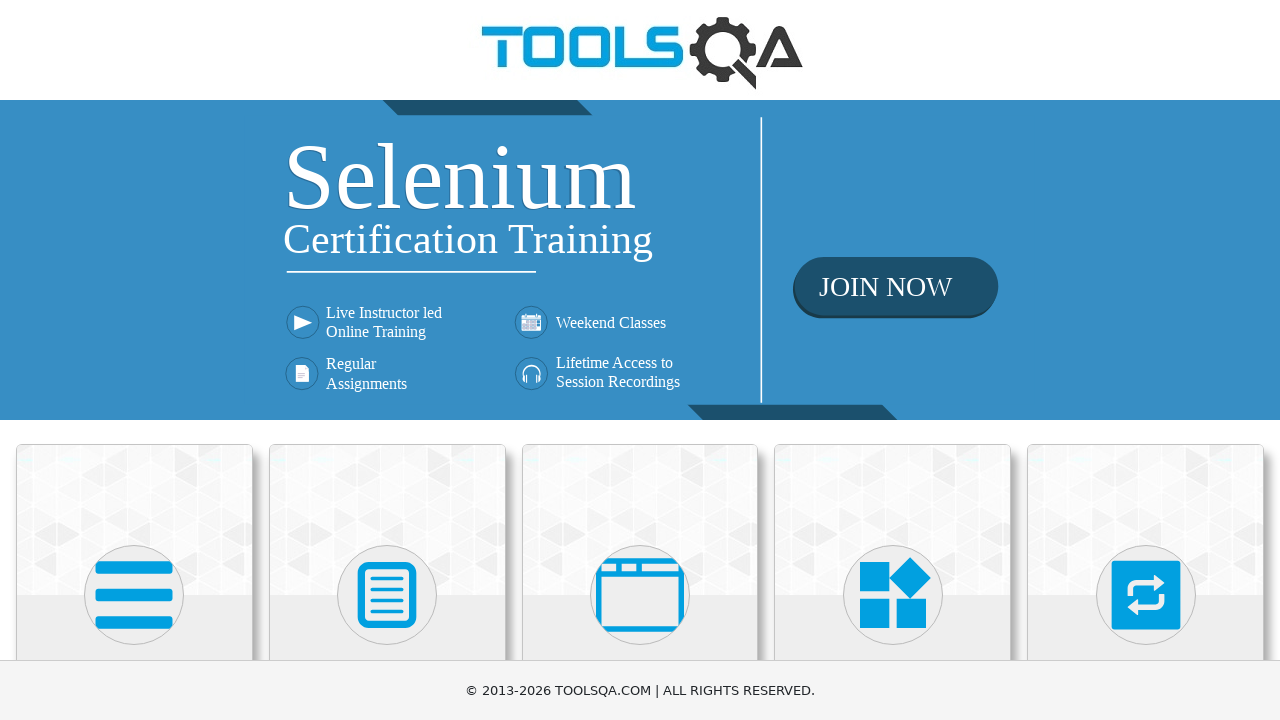